Tests clicking a primary button multiple times and handling JavaScript alert dialogs on a UI testing playground page. Clicks the blue button 3 times, accepting the alert popup after each click.

Starting URL: http://uitestingplayground.com/classattr/

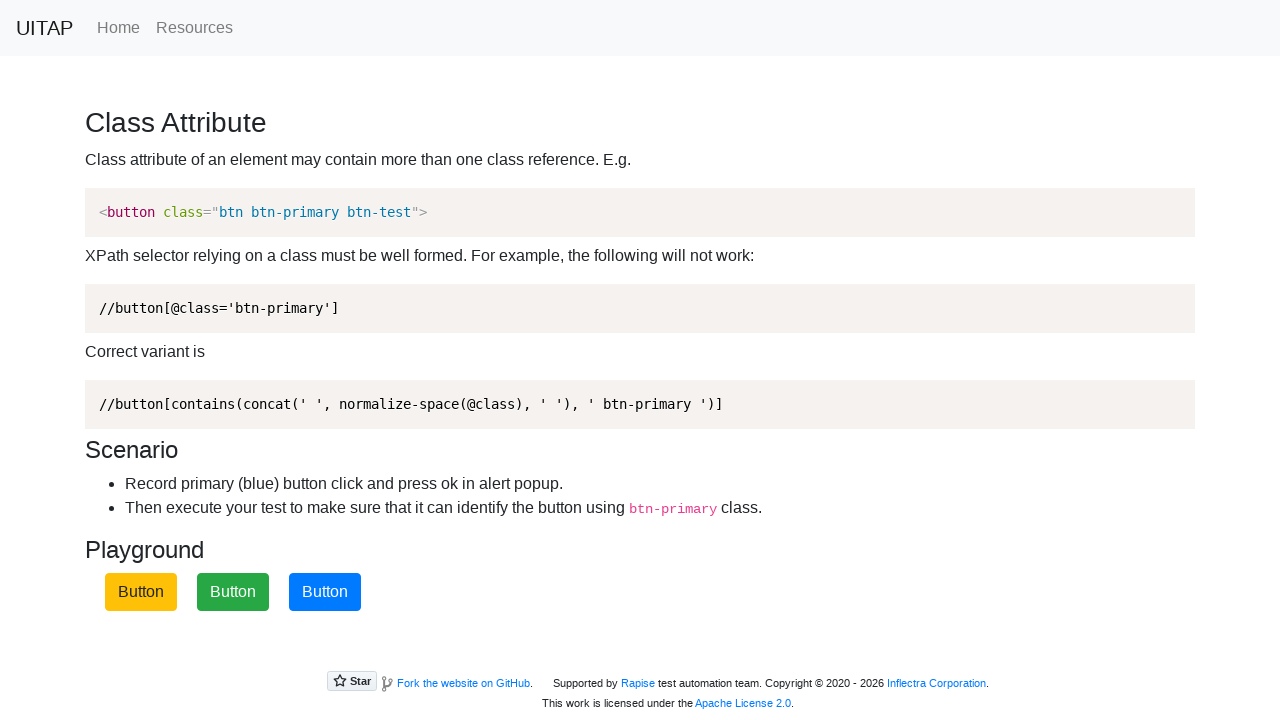

Clicked the blue primary button at (325, 592) on button.btn-primary
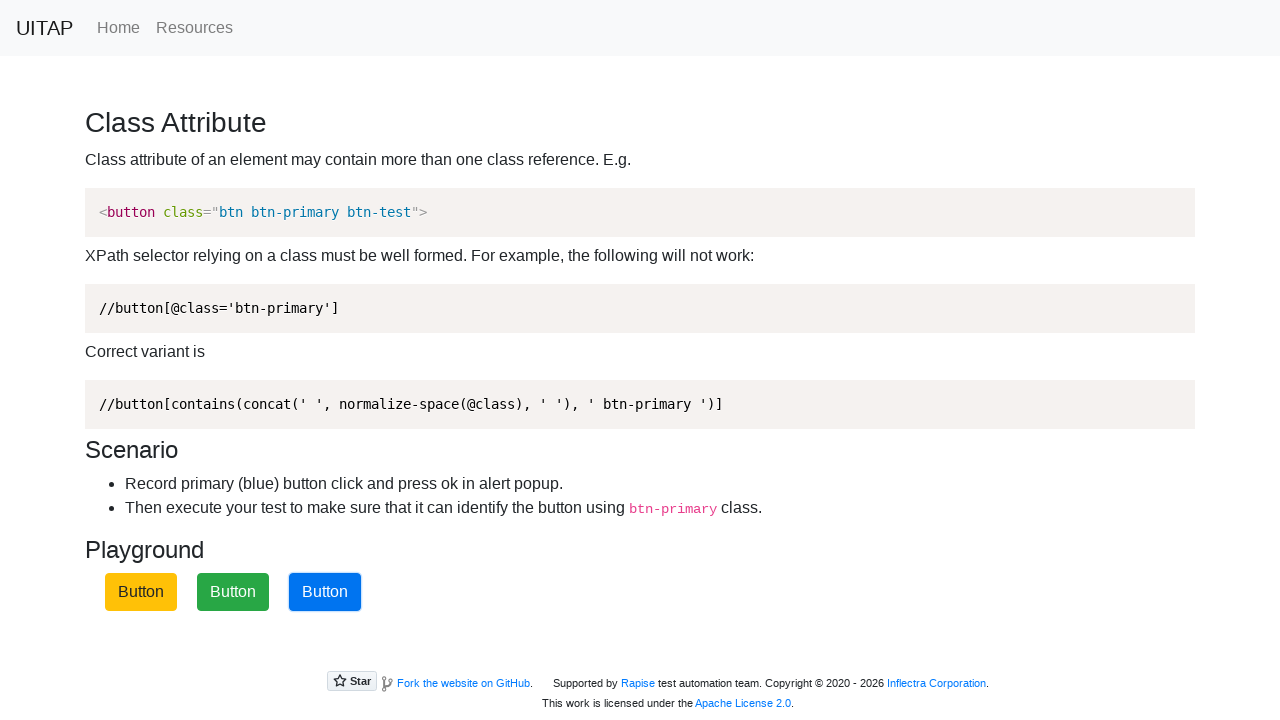

Set up dialog handler to accept alerts
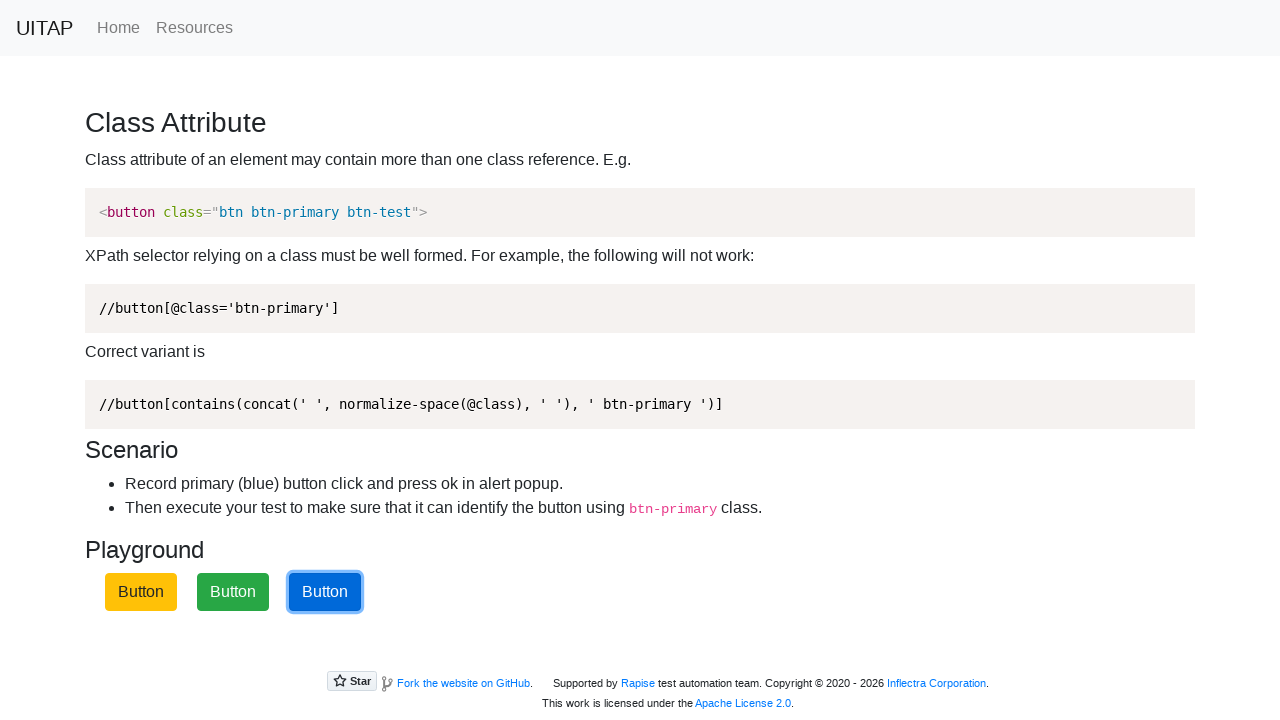

Waited 1000ms for dialog to be processed
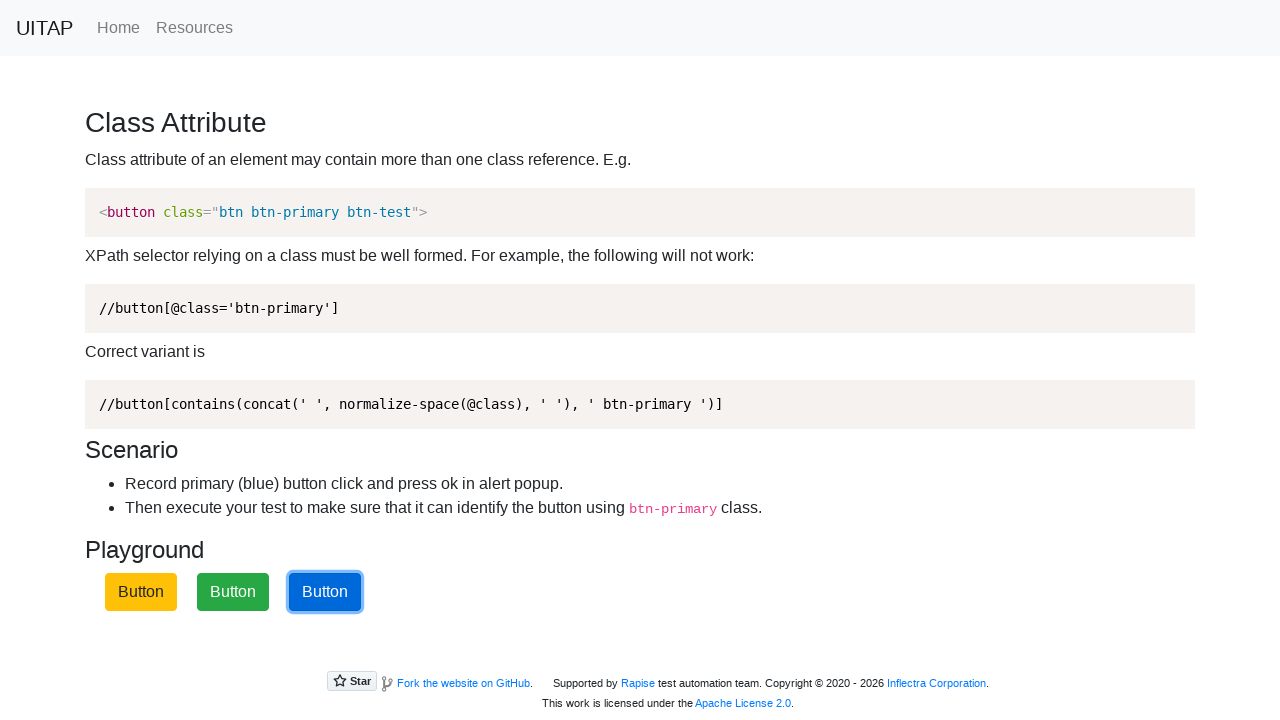

Clicked the blue primary button at (325, 592) on button.btn-primary
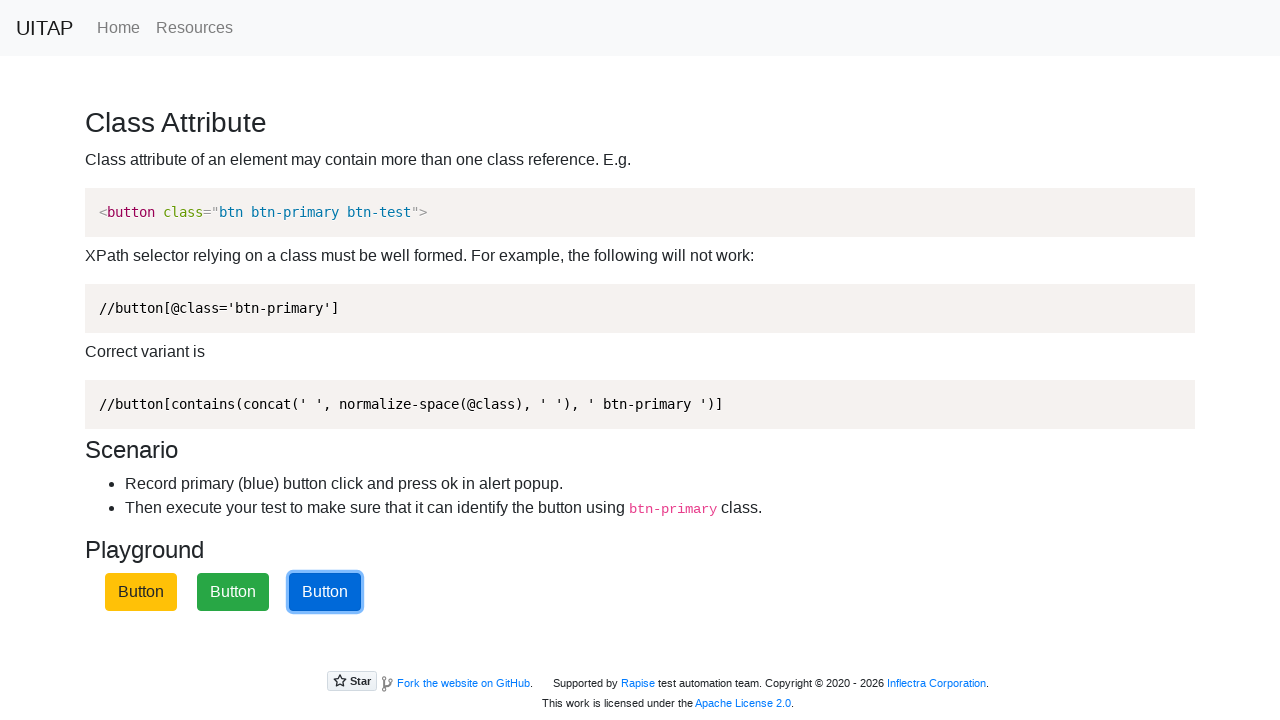

Set up dialog handler to accept alerts
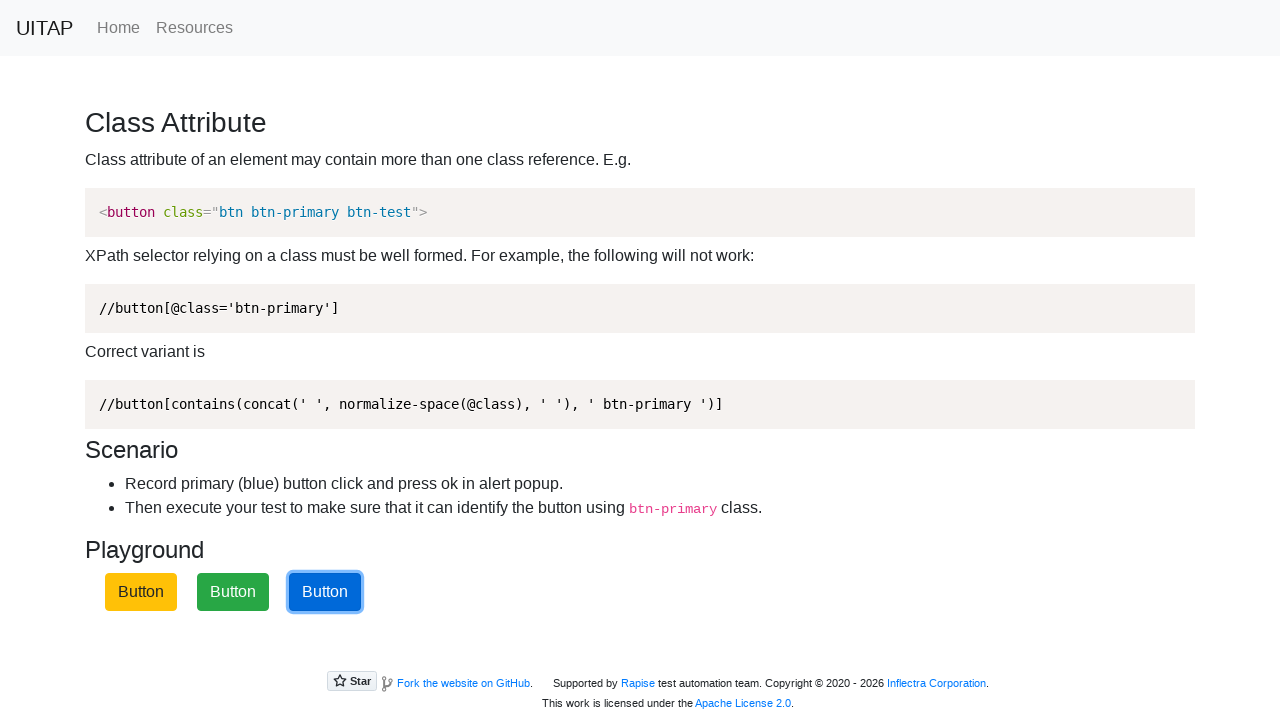

Waited 1000ms for dialog to be processed
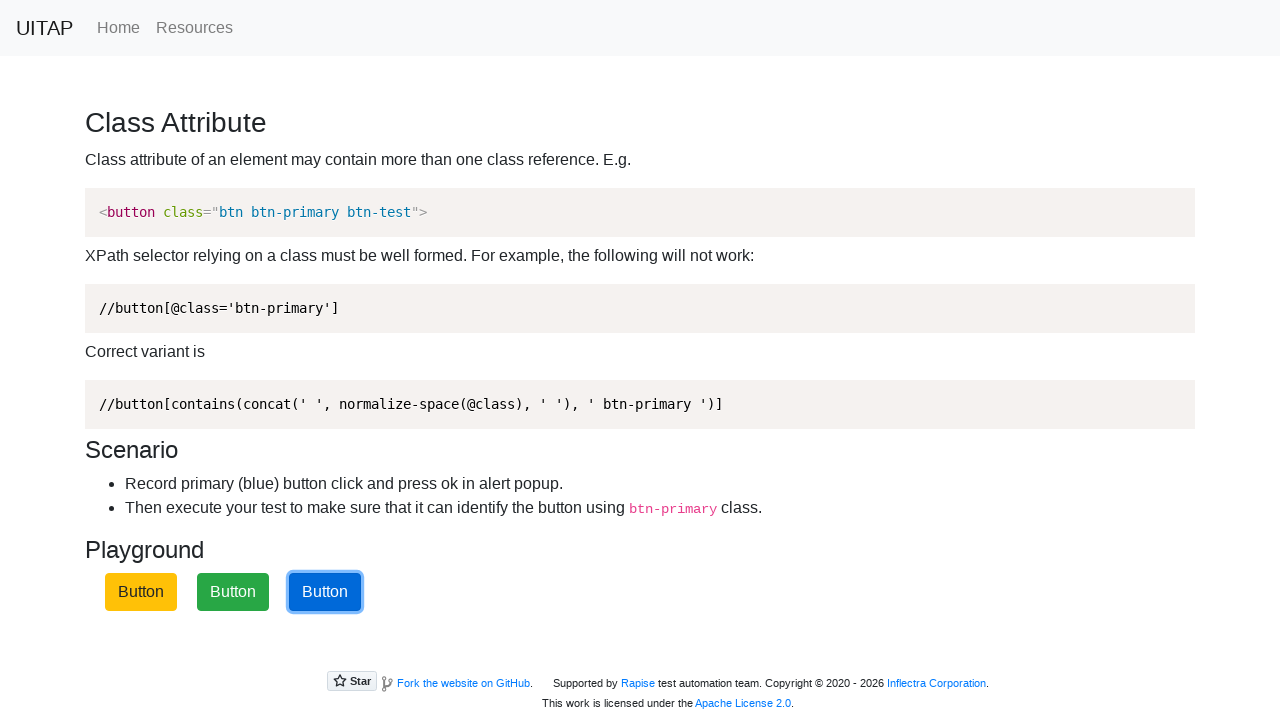

Clicked the blue primary button at (325, 592) on button.btn-primary
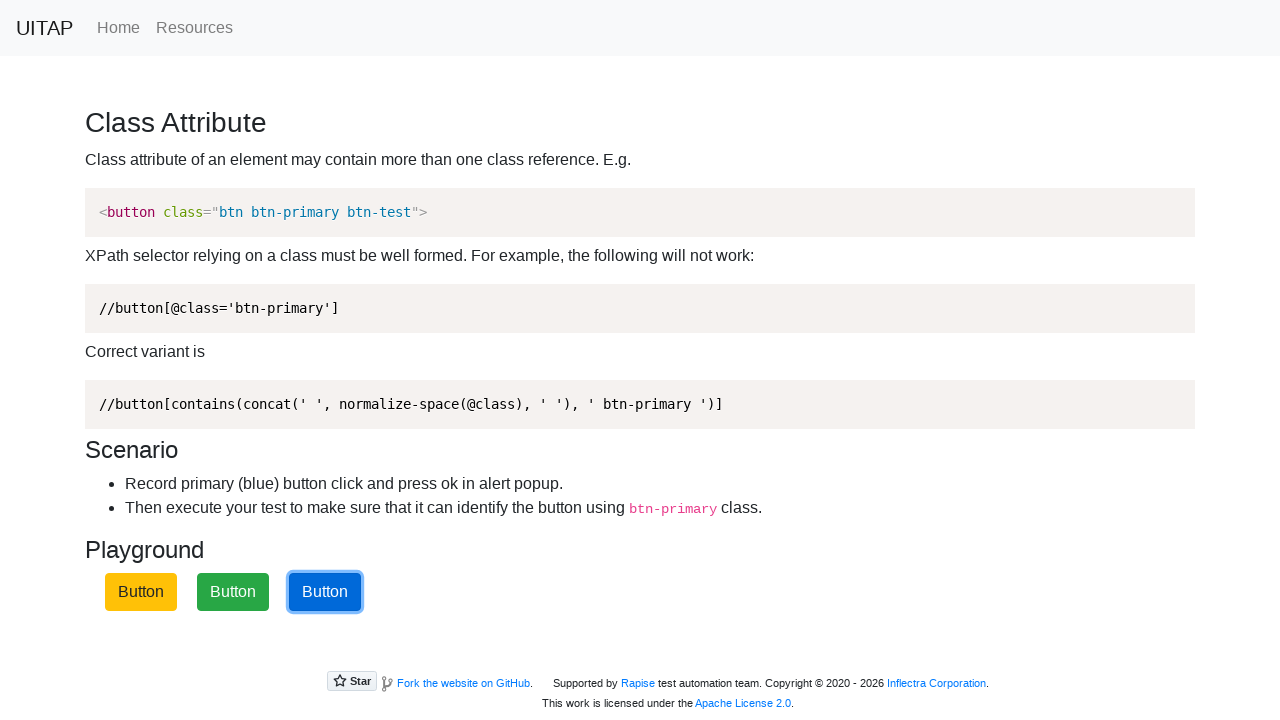

Set up dialog handler to accept alerts
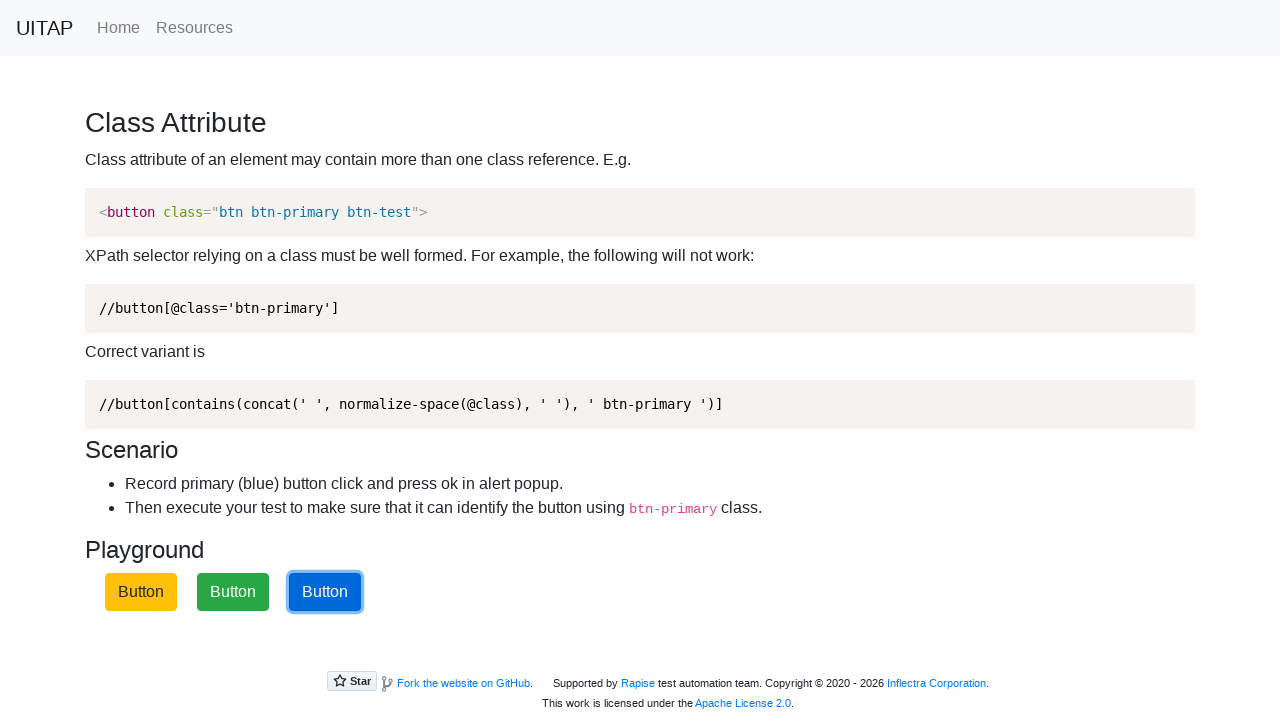

Waited 1000ms for dialog to be processed
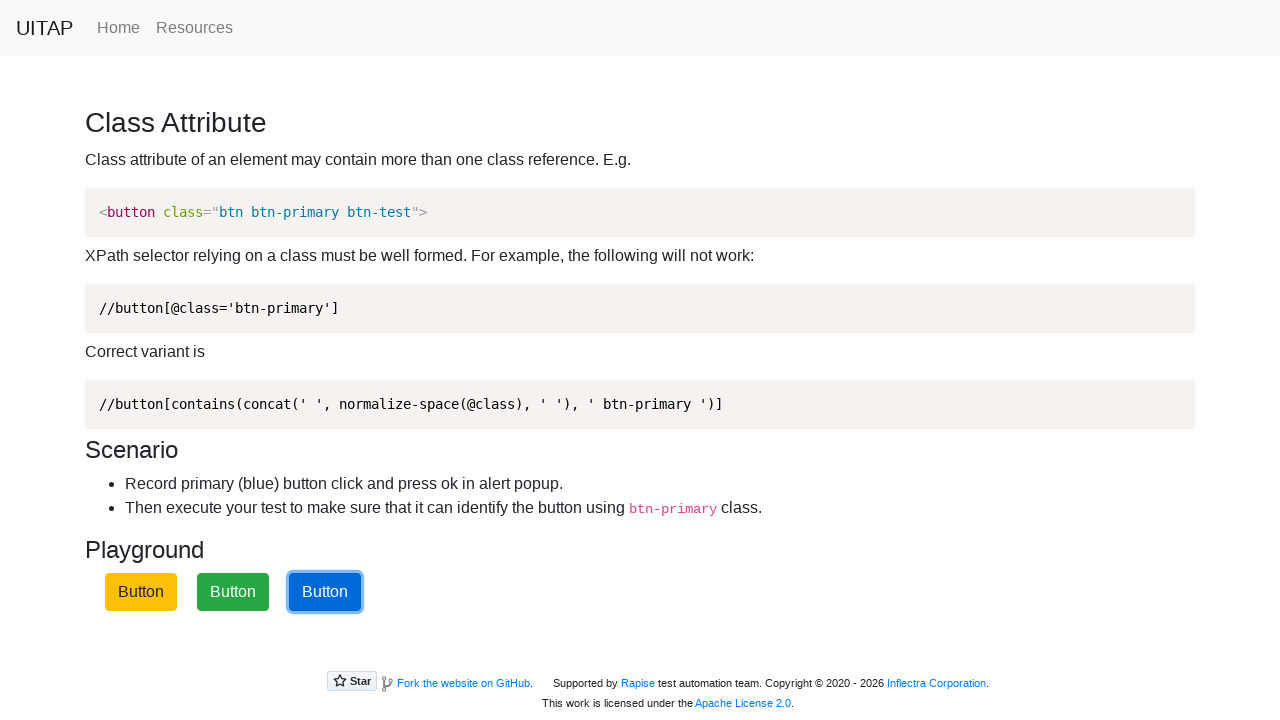

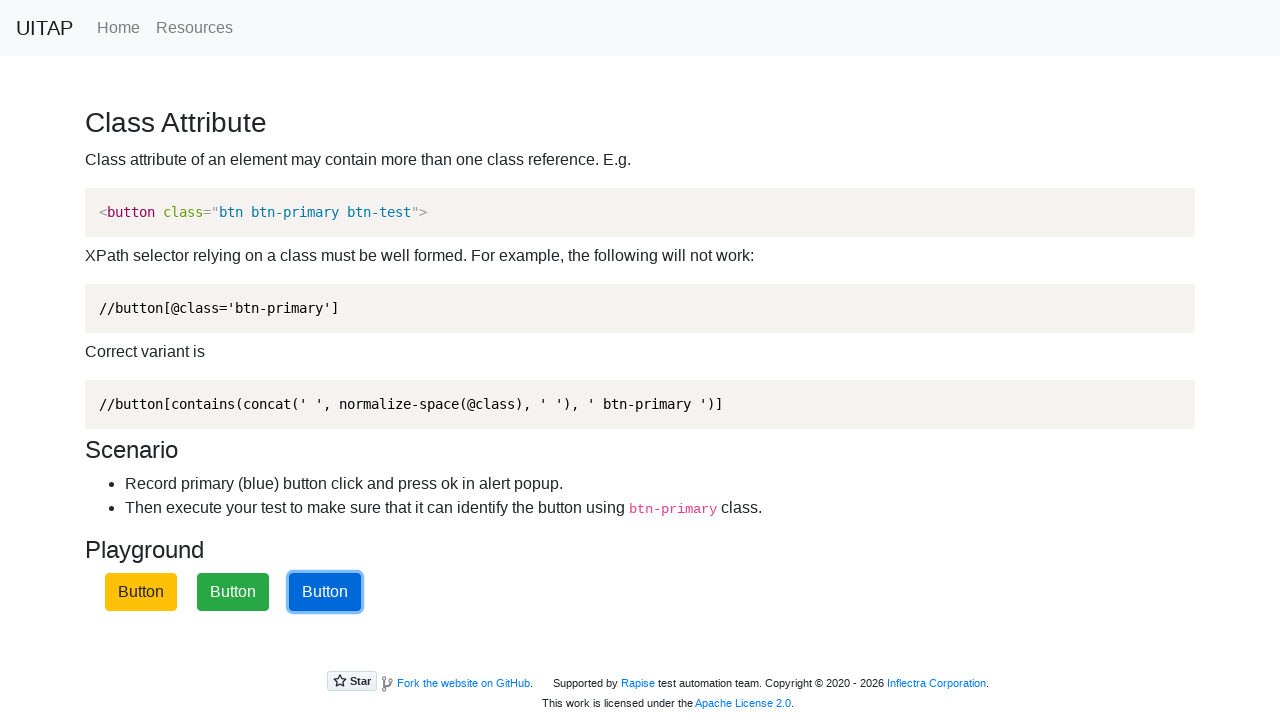